Tests window switching functionality by clicking a link that opens a new window and switching to it

Starting URL: https://practice.cydeo.com/windows

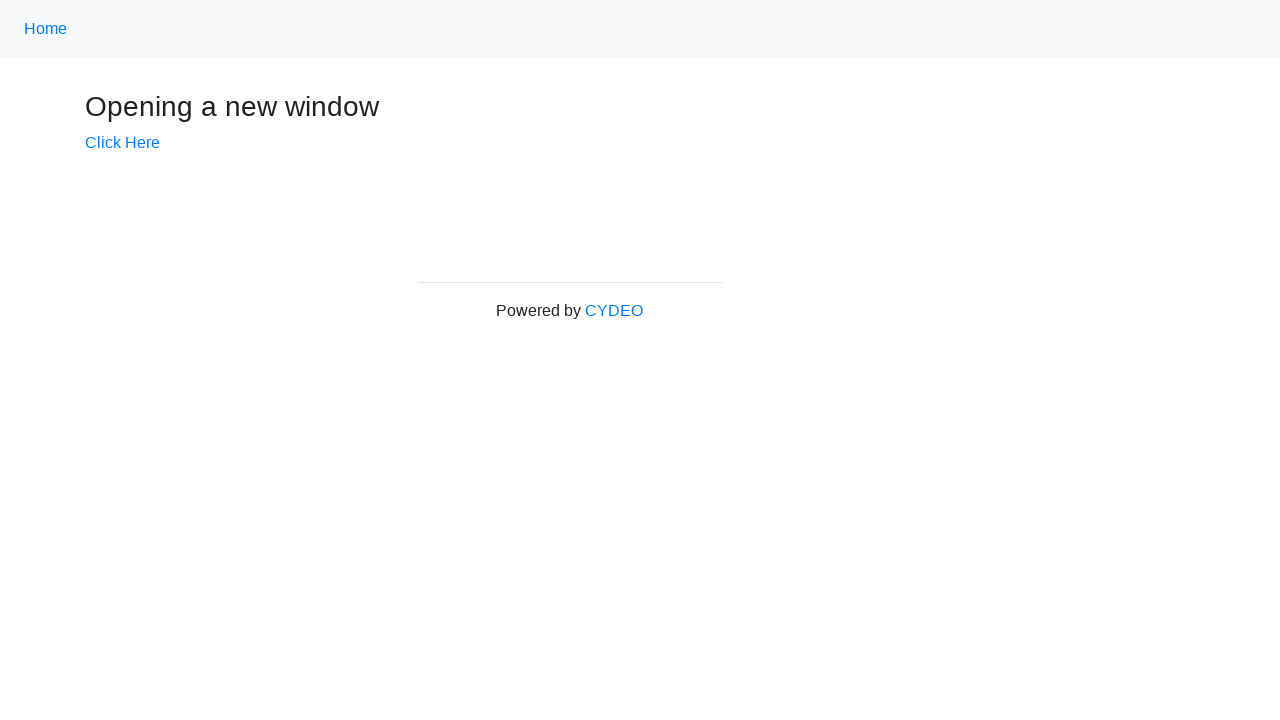

Clicked 'Click Here' link to open new window at (122, 143) on text=Click Here
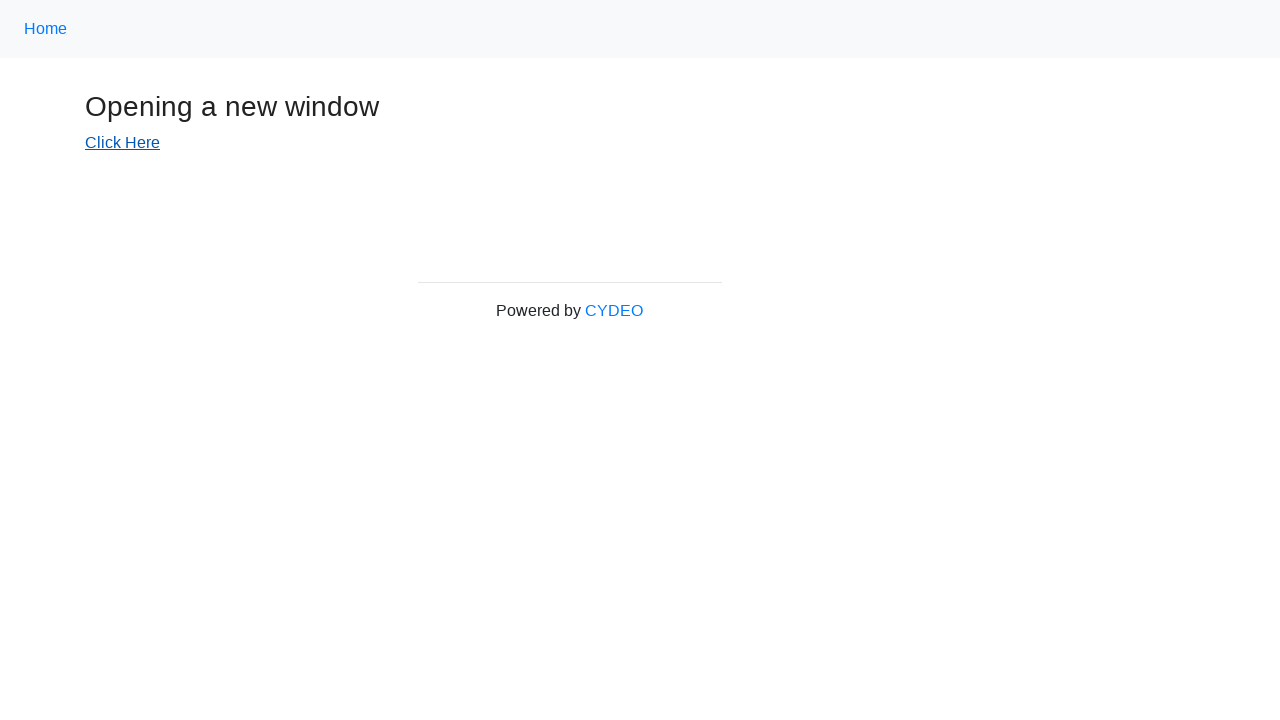

Captured new window/page from click action
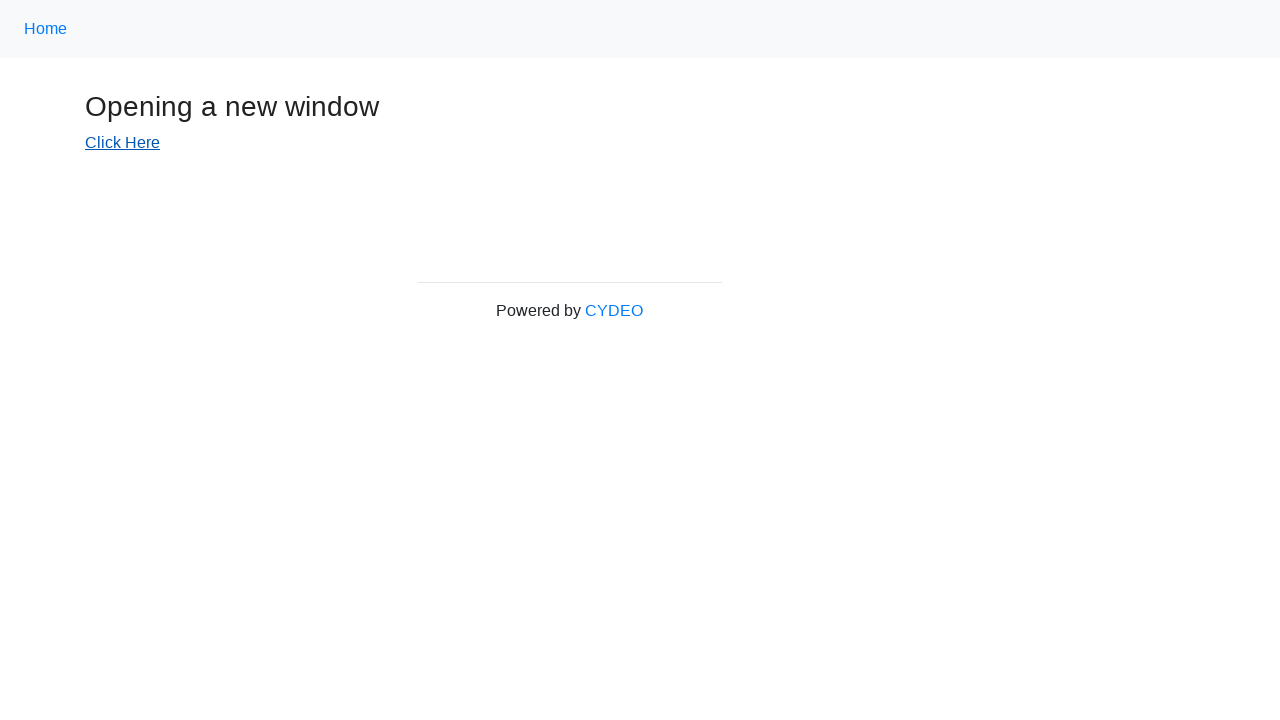

Waited for new page to fully load
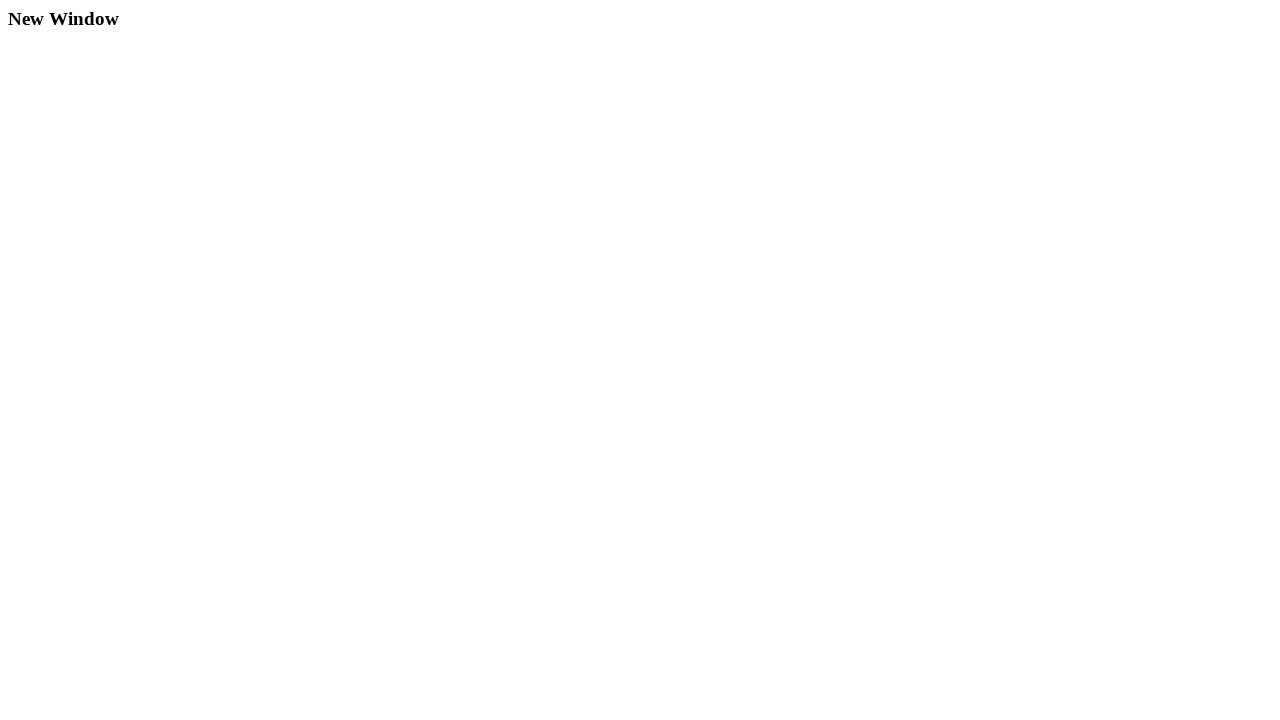

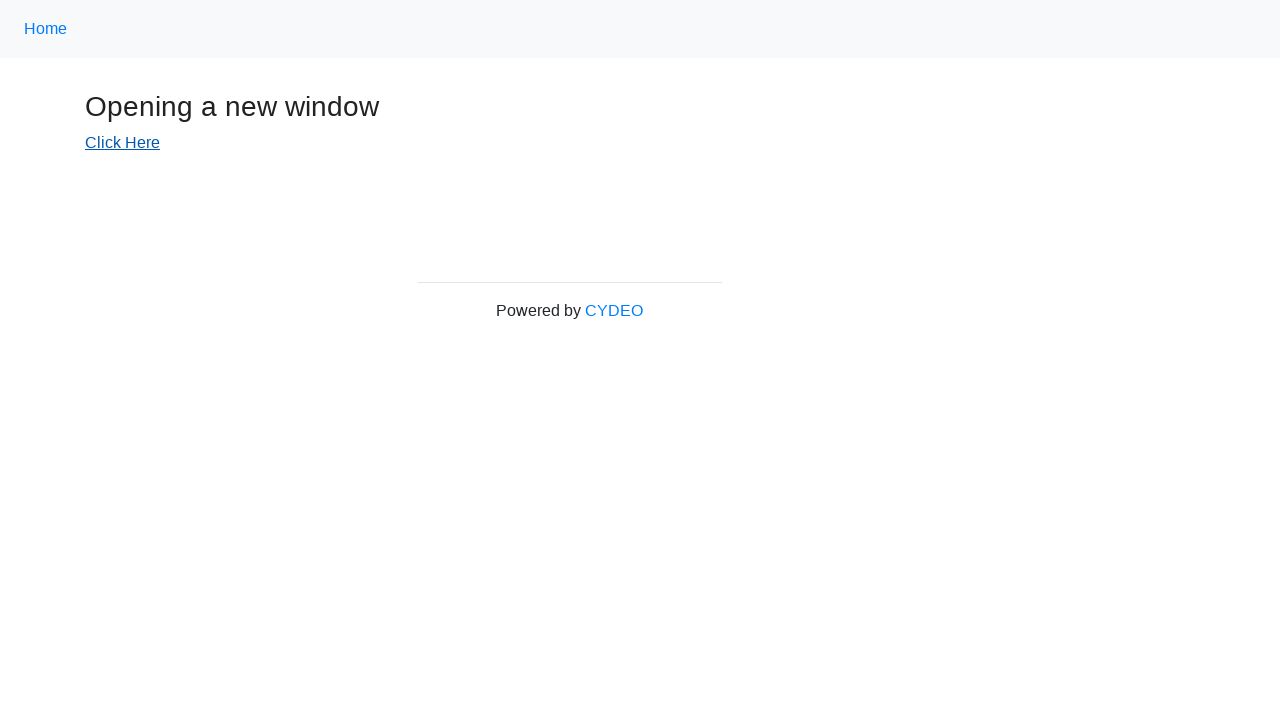